Tests the text box form by filling in user details including full name, email, current address, and permanent address, then submitting the form.

Starting URL: https://demoqa.com/text-box

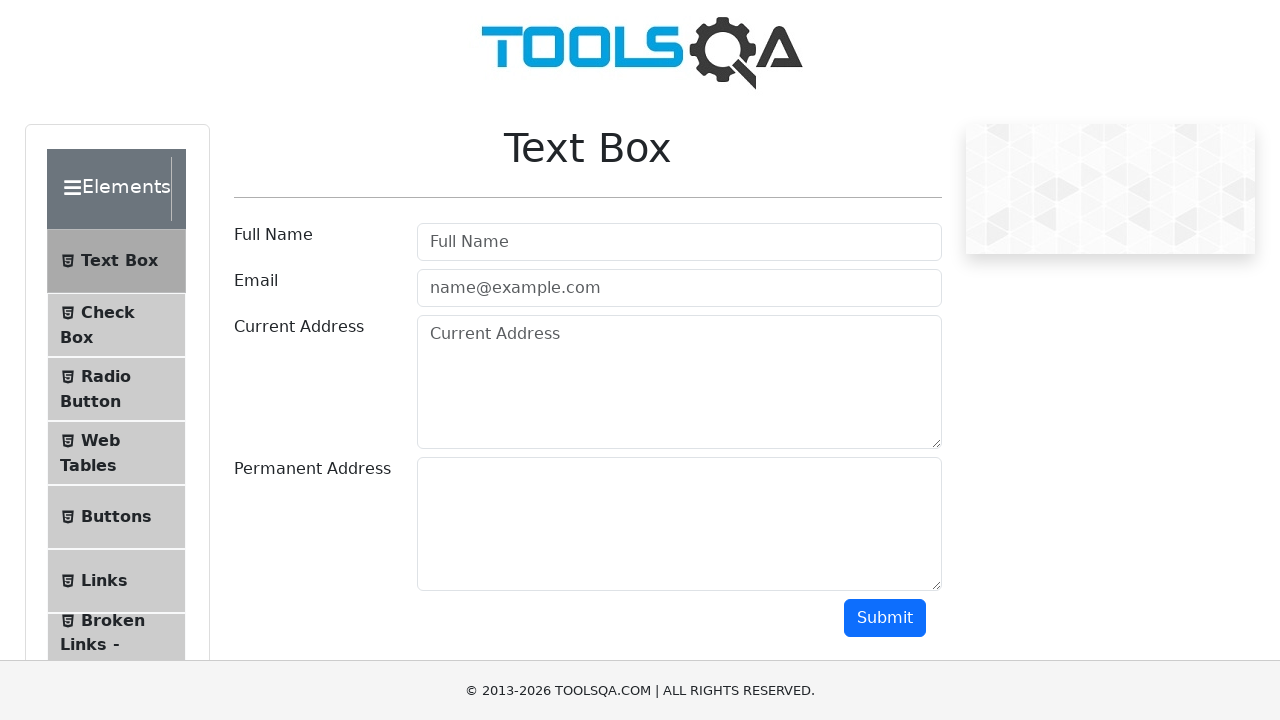

Filled in full name field with 'Madalina Chera' on #userName
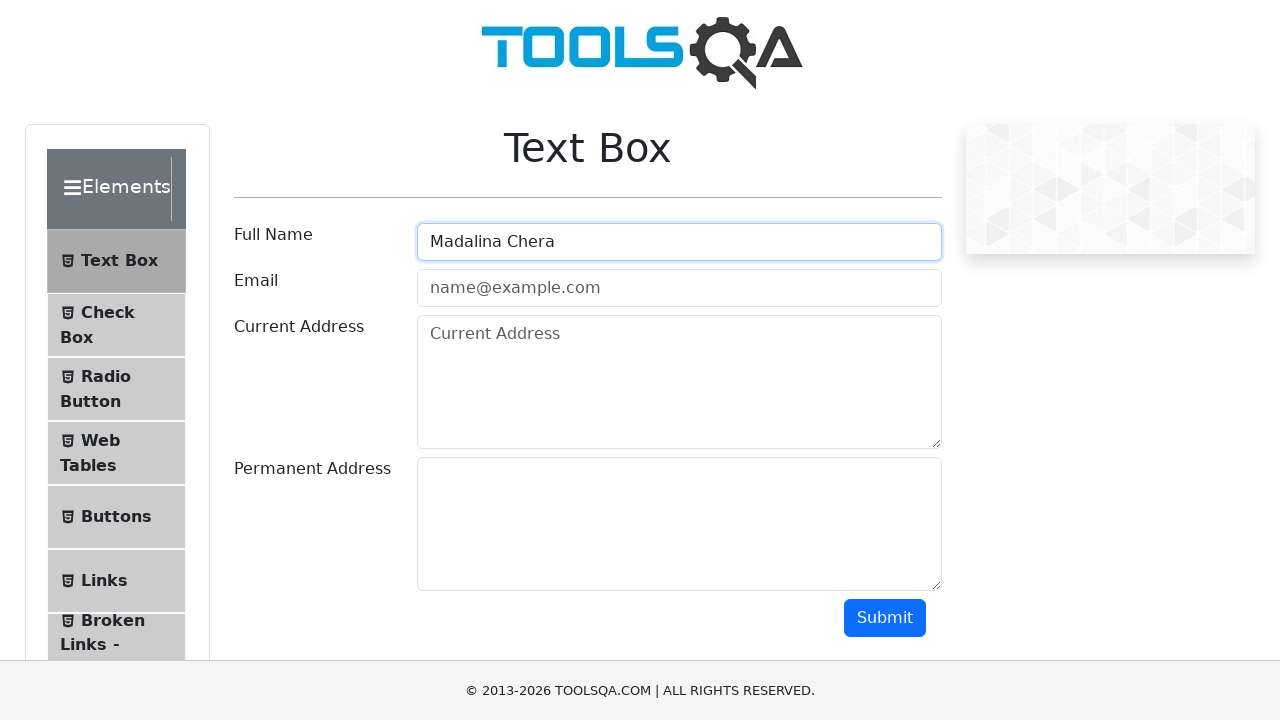

Filled in email field with 'Madalina@yahoo.com' on #userEmail
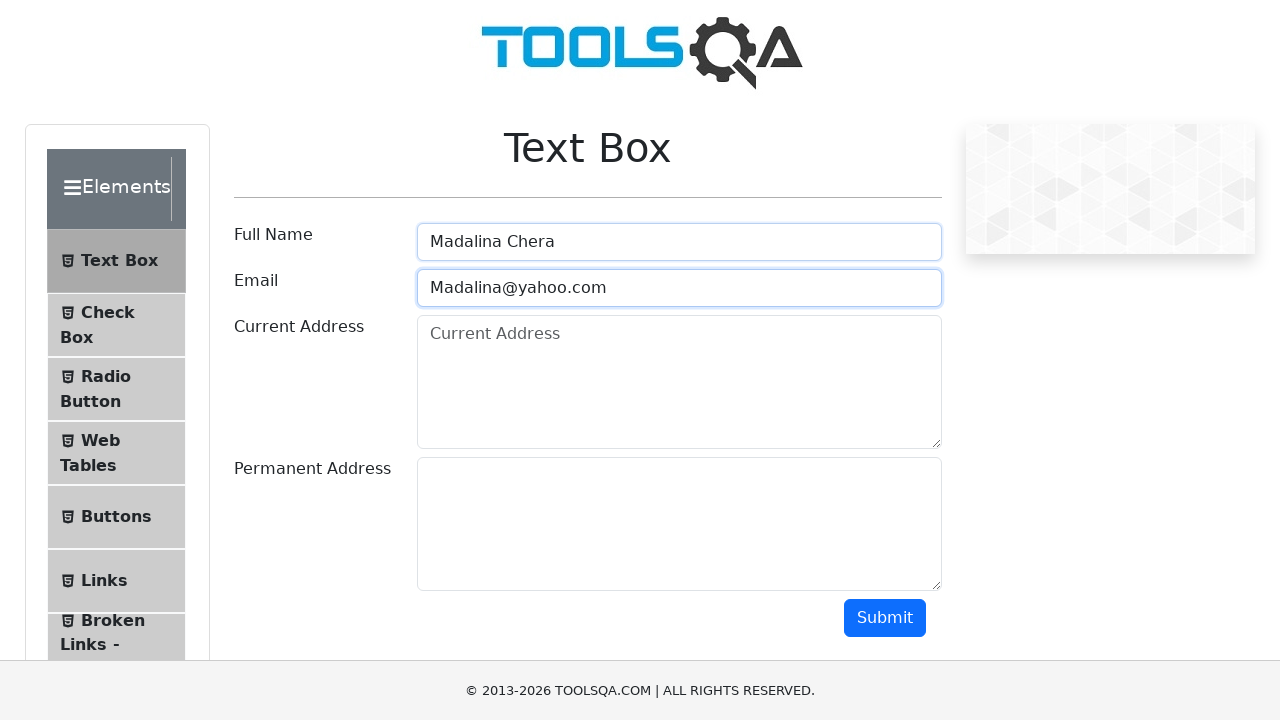

Filled in current address field with 'Timis' on #currentAddress
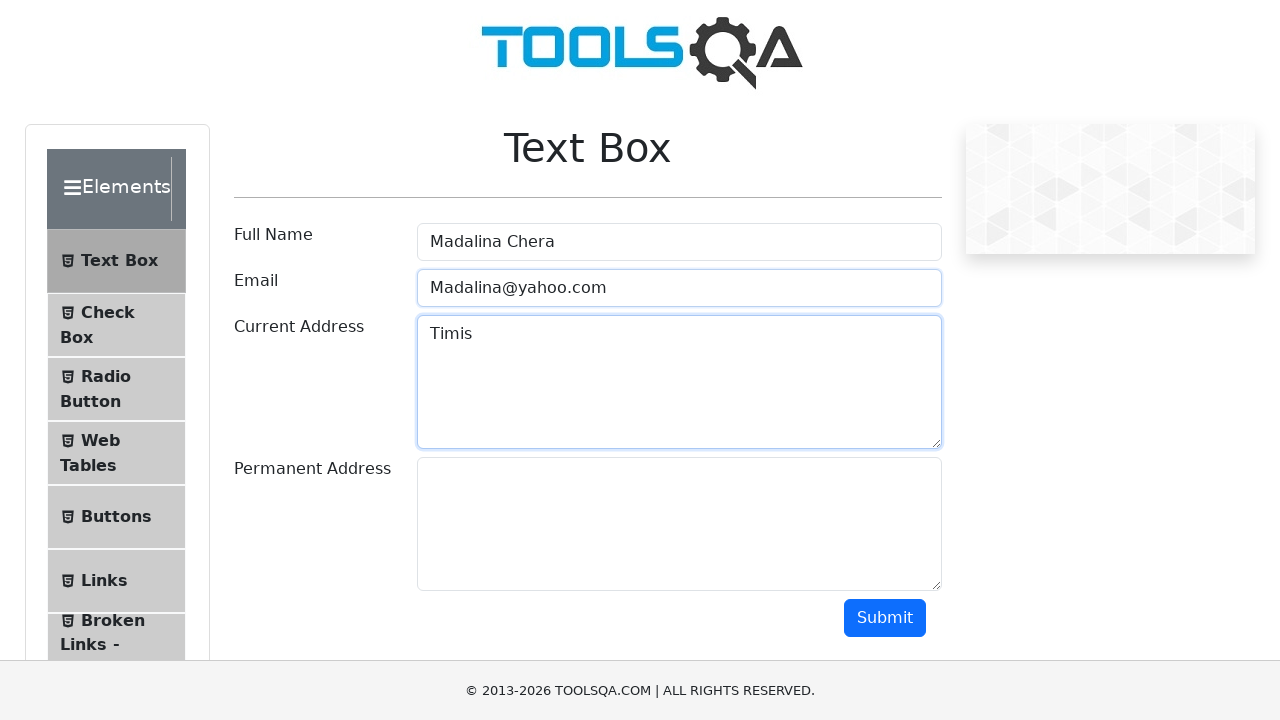

Filled in permanent address field with 'Timisoara' on #permanentAddress
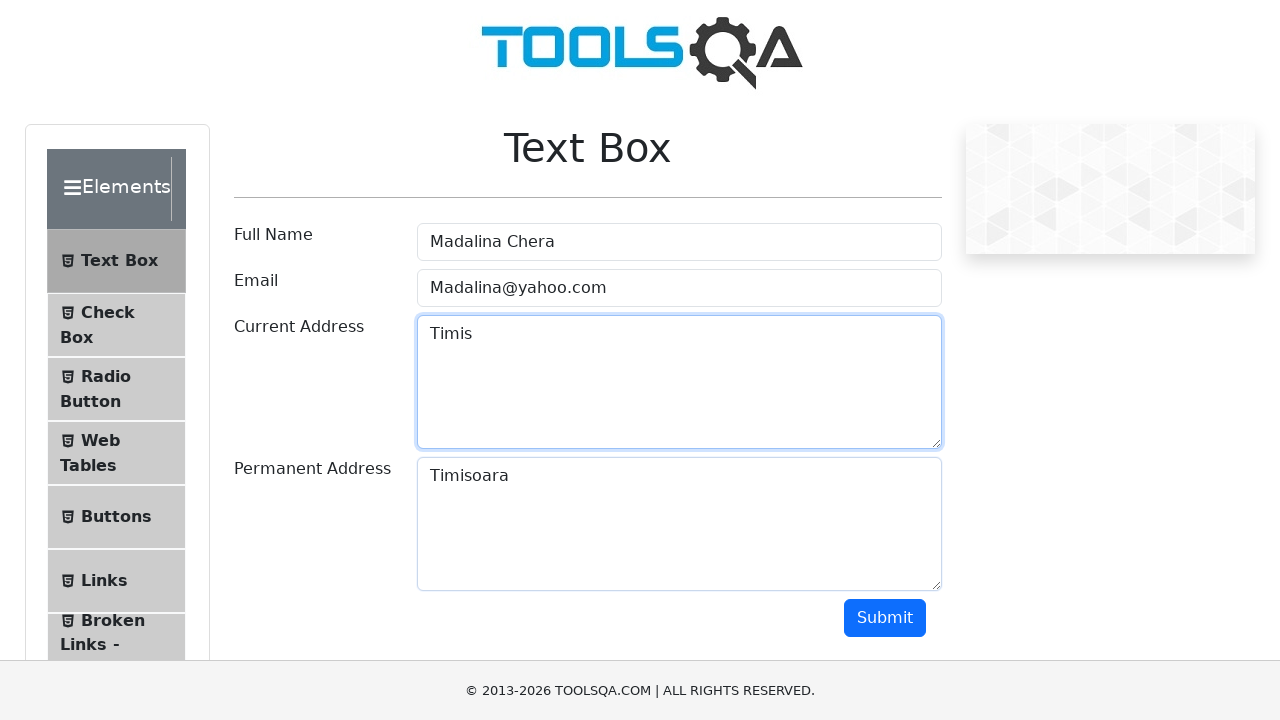

Clicked submit button to submit the form at (885, 618) on #submit
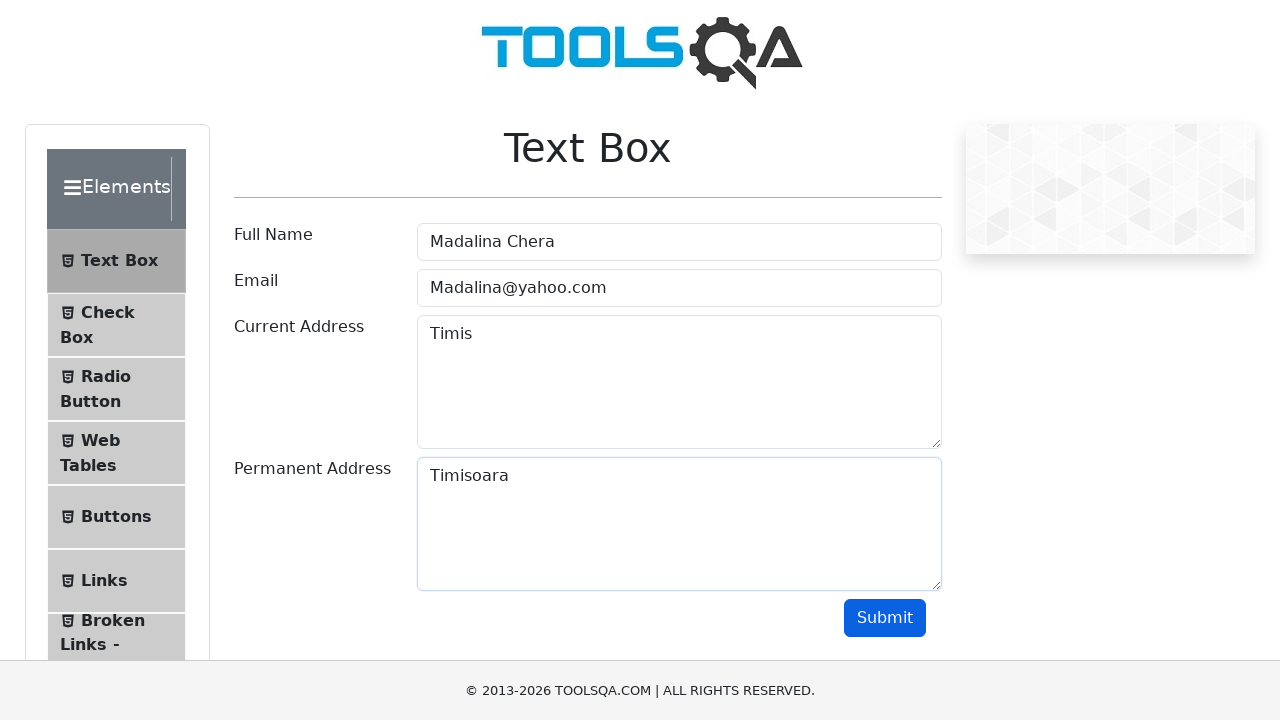

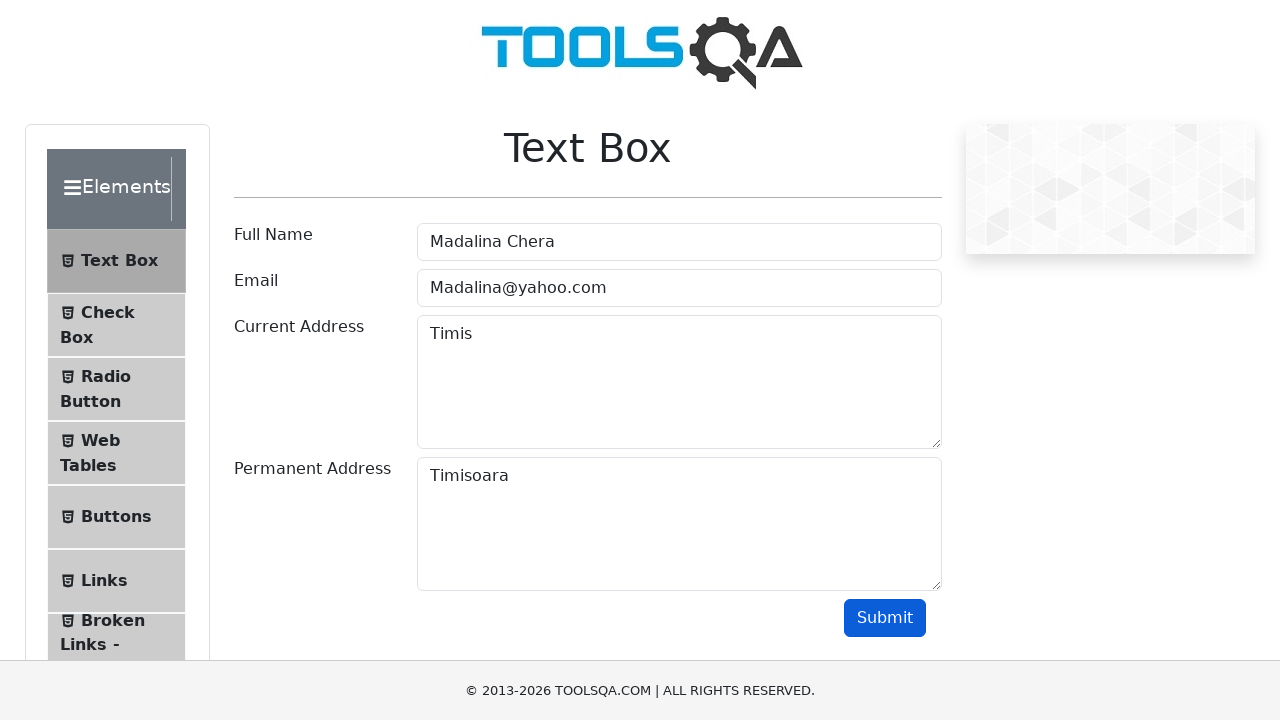